Tests hover functionality by scrolling to a hover button, hovering over it, and clicking on a menu item that appears

Starting URL: https://rahulshettyacademy.com/AutomationPractice/

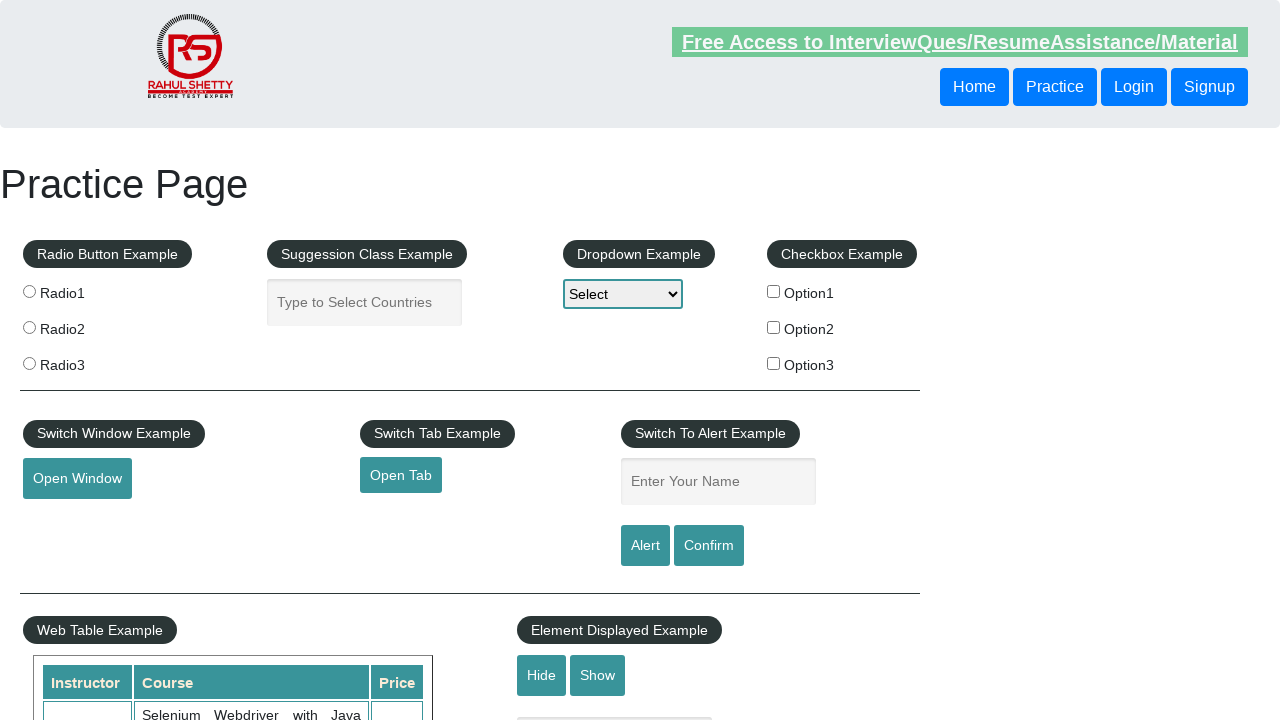

Scrolled to hover button element
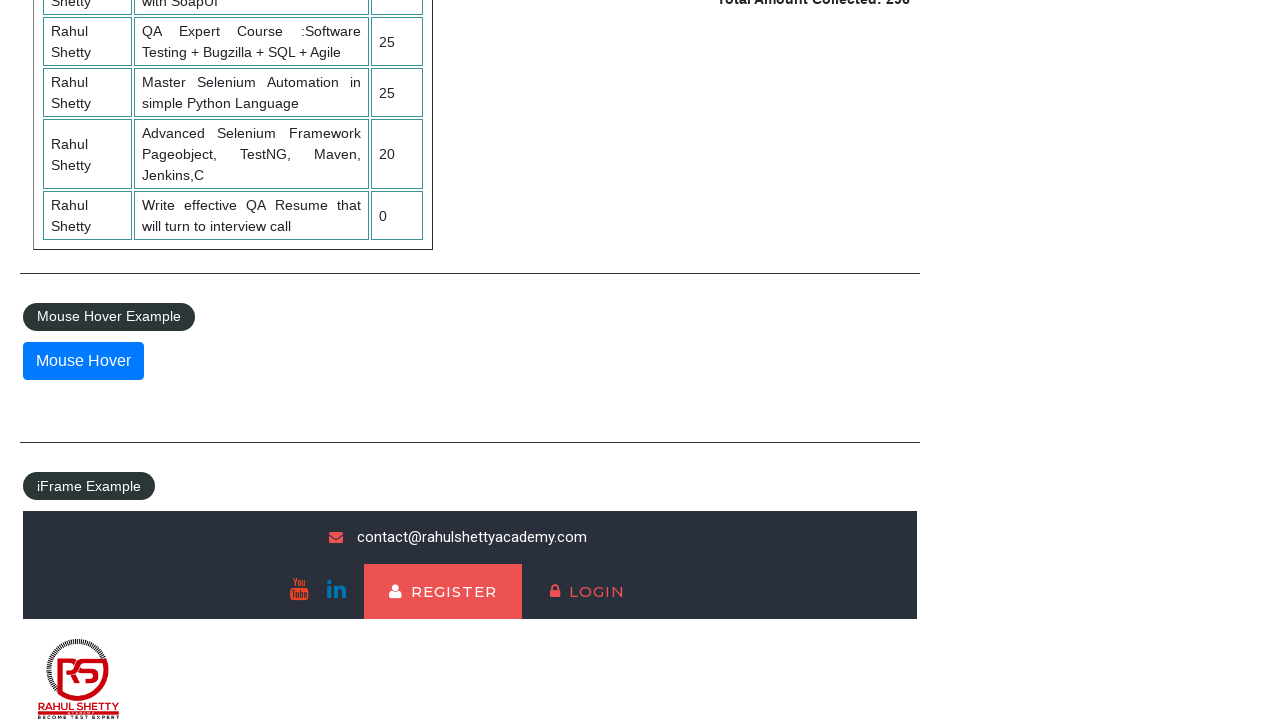

Scrolled down additional 100 pixels for better visibility
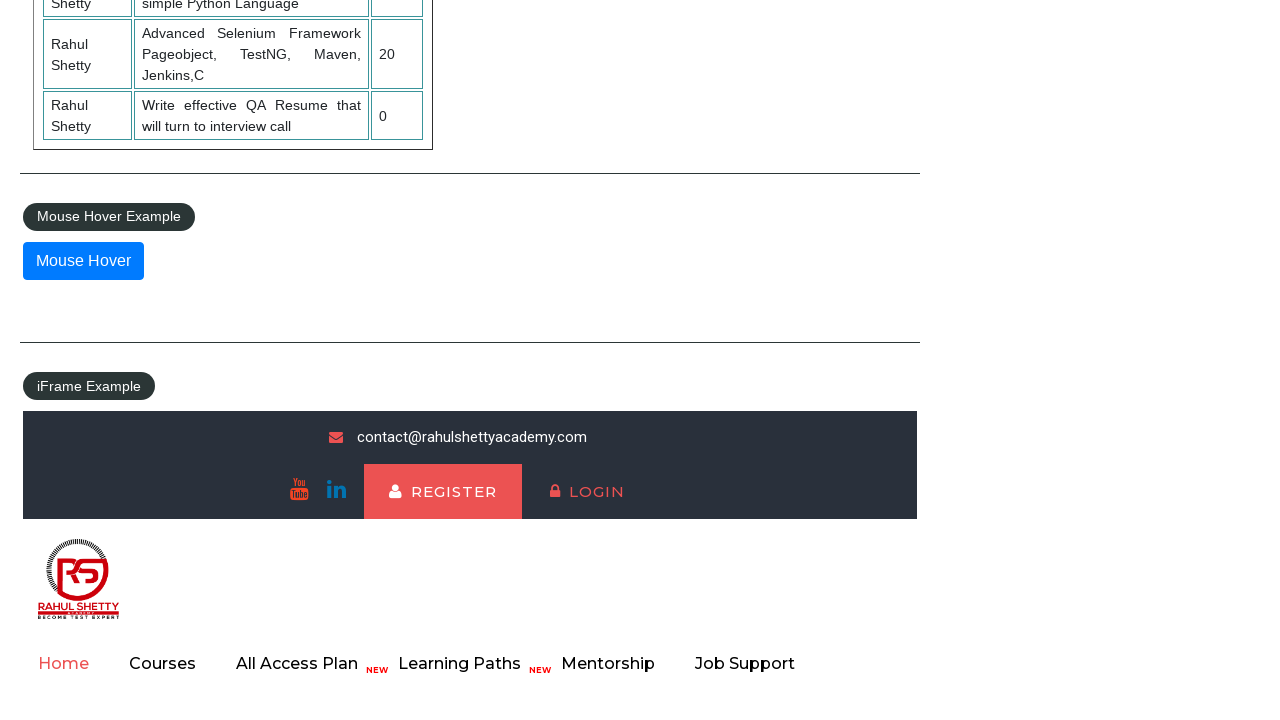

Hovered over button to reveal hover menu at (83, 261) on #mousehover
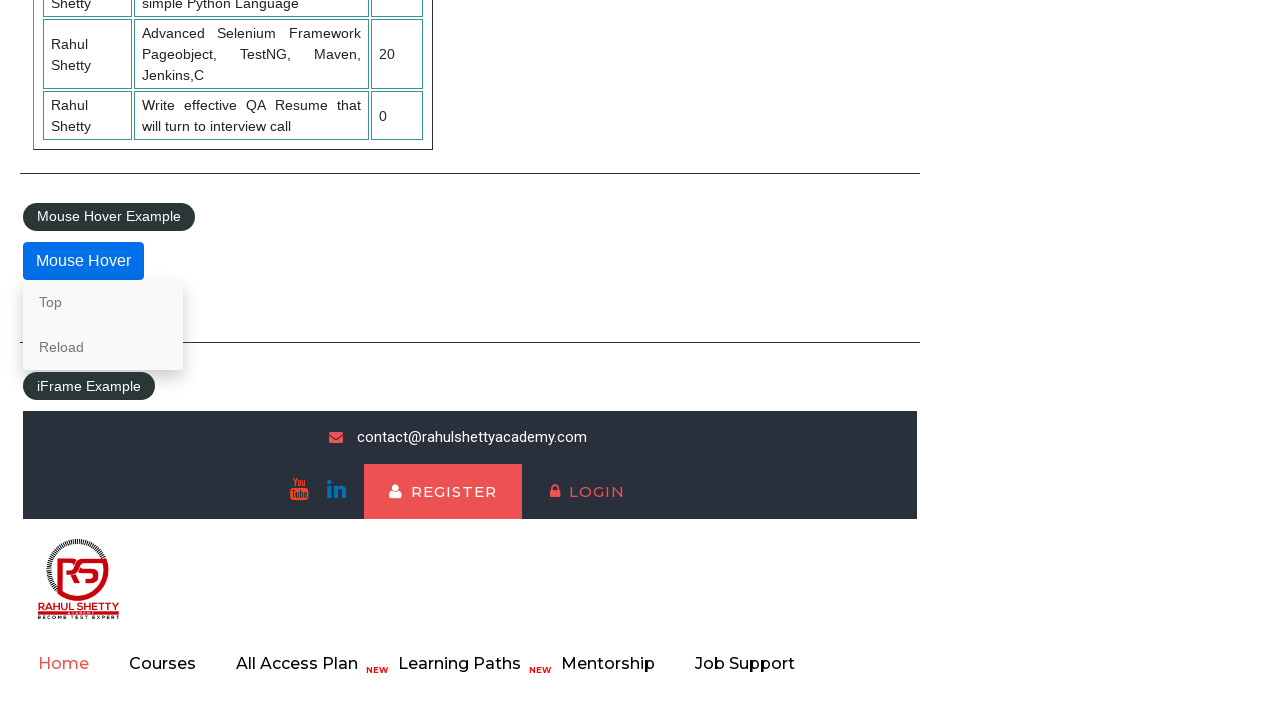

Clicked on 'Top' link in hover menu at (103, 302) on xpath=//a[contains(text(),'Top')]
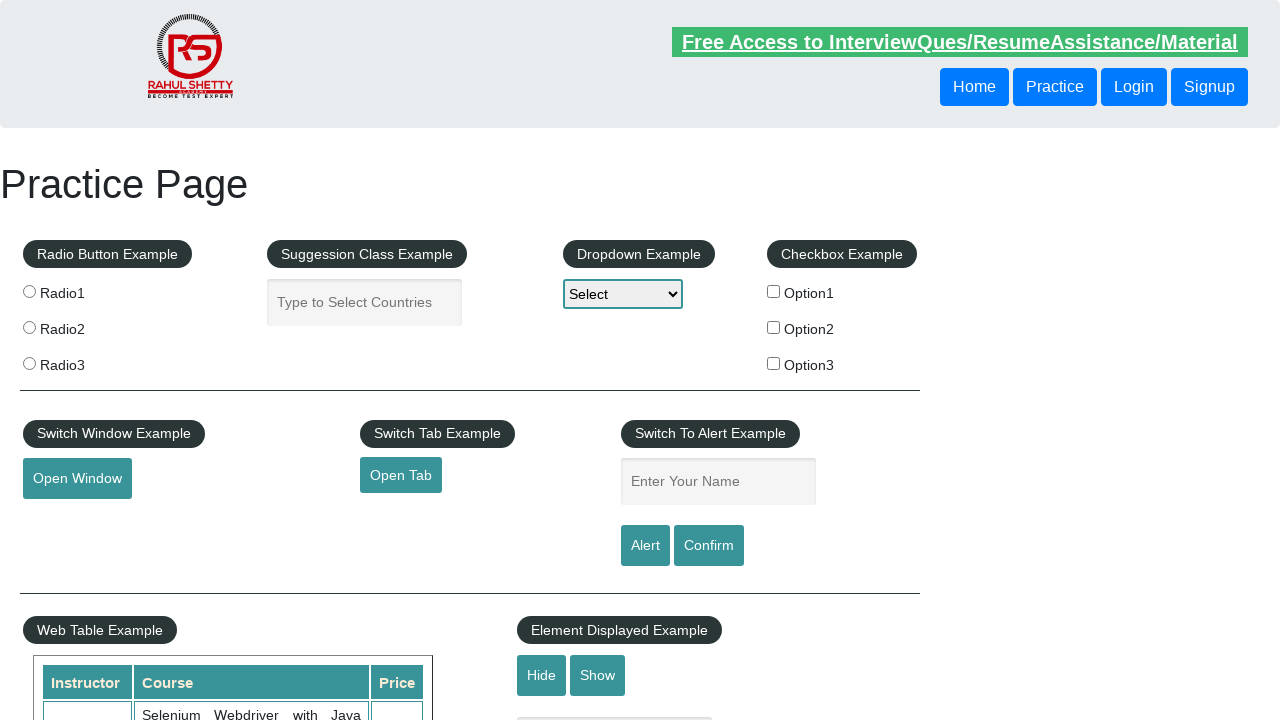

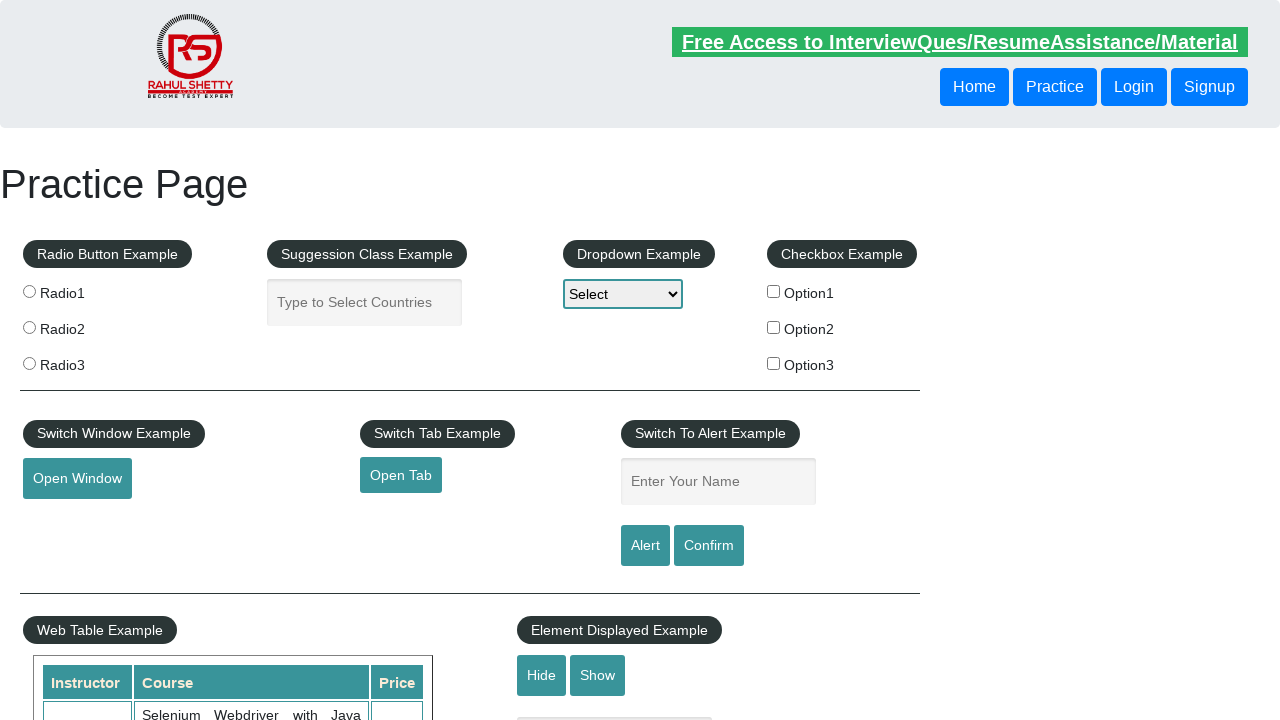